Tests the prompt alert by clicking the prompt button, entering text into the prompt, accepting it, and verifying the entered text is displayed

Starting URL: https://demoqa.com/alerts

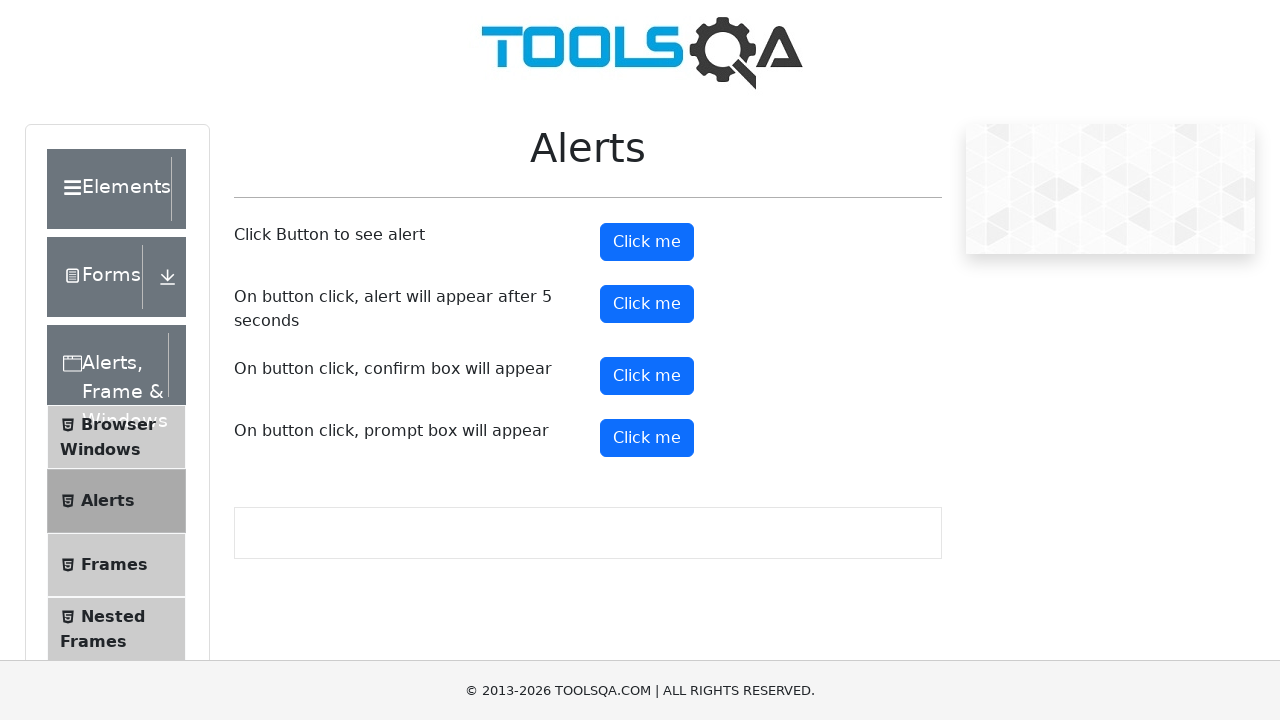

Set up dialog handler to accept prompt with text 'Selenium With Java'
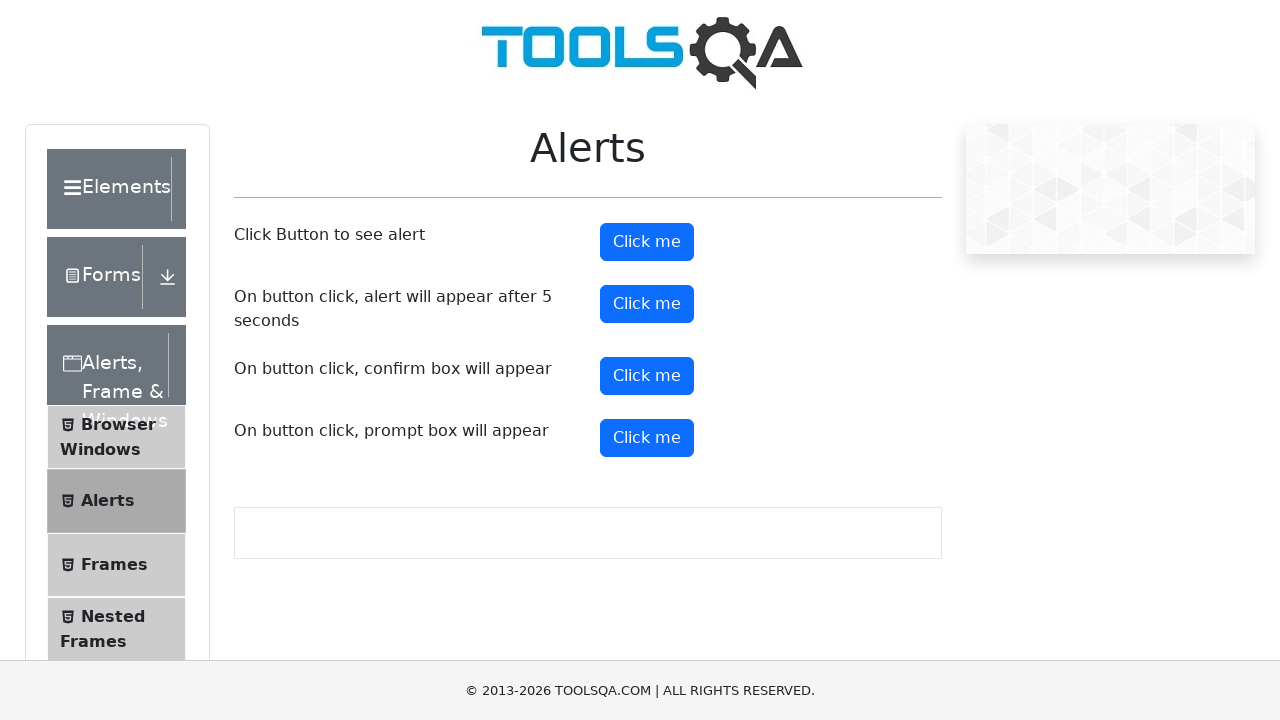

Clicked the prompt alert button at (647, 438) on #promtButton
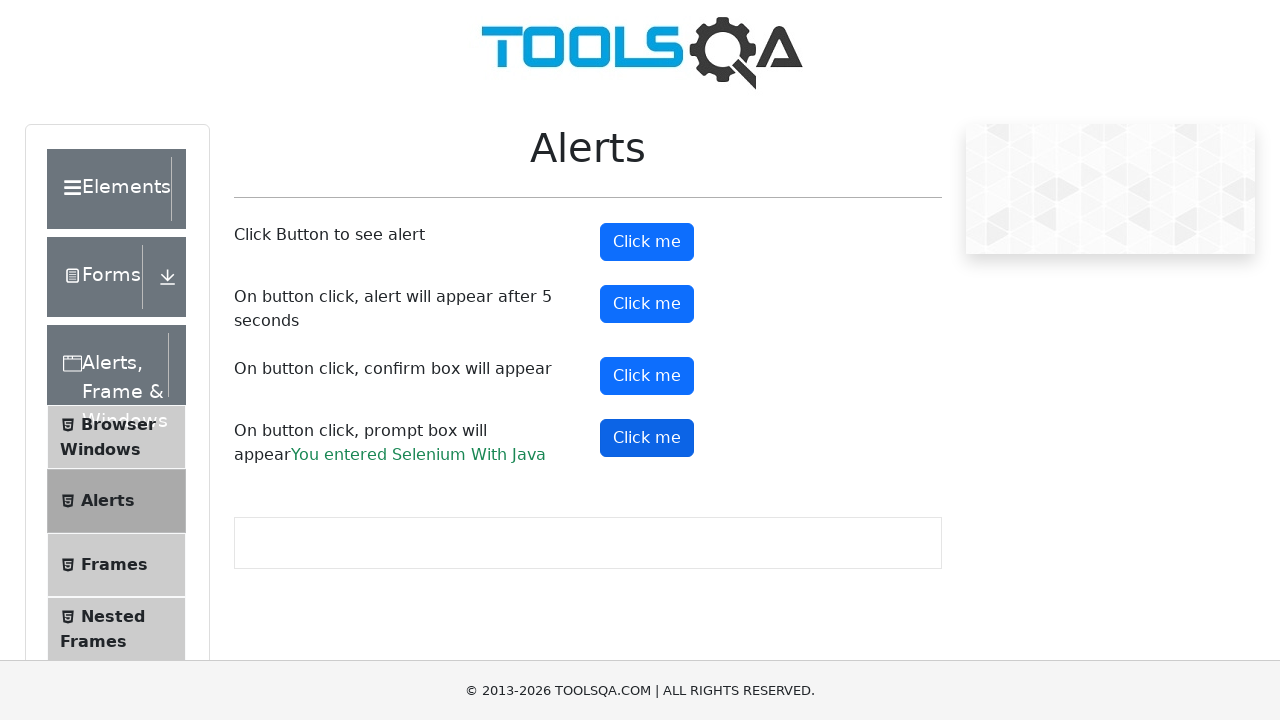

Prompt result text element appeared on page
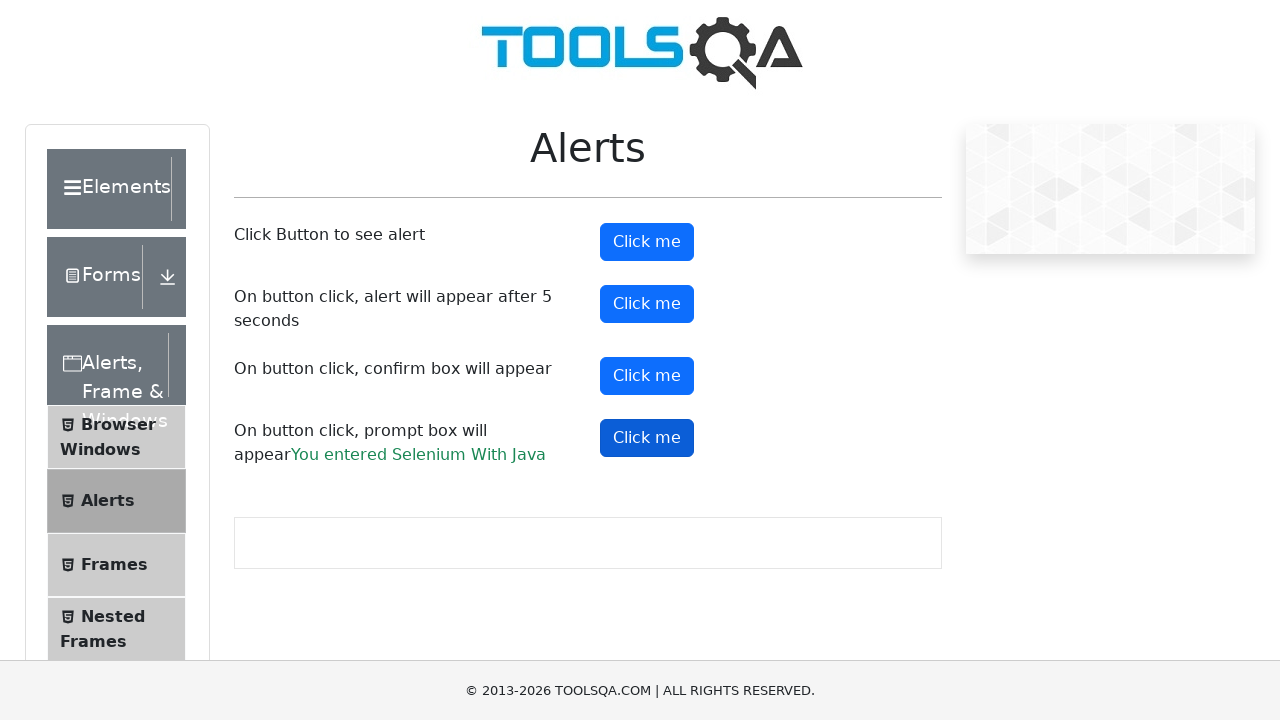

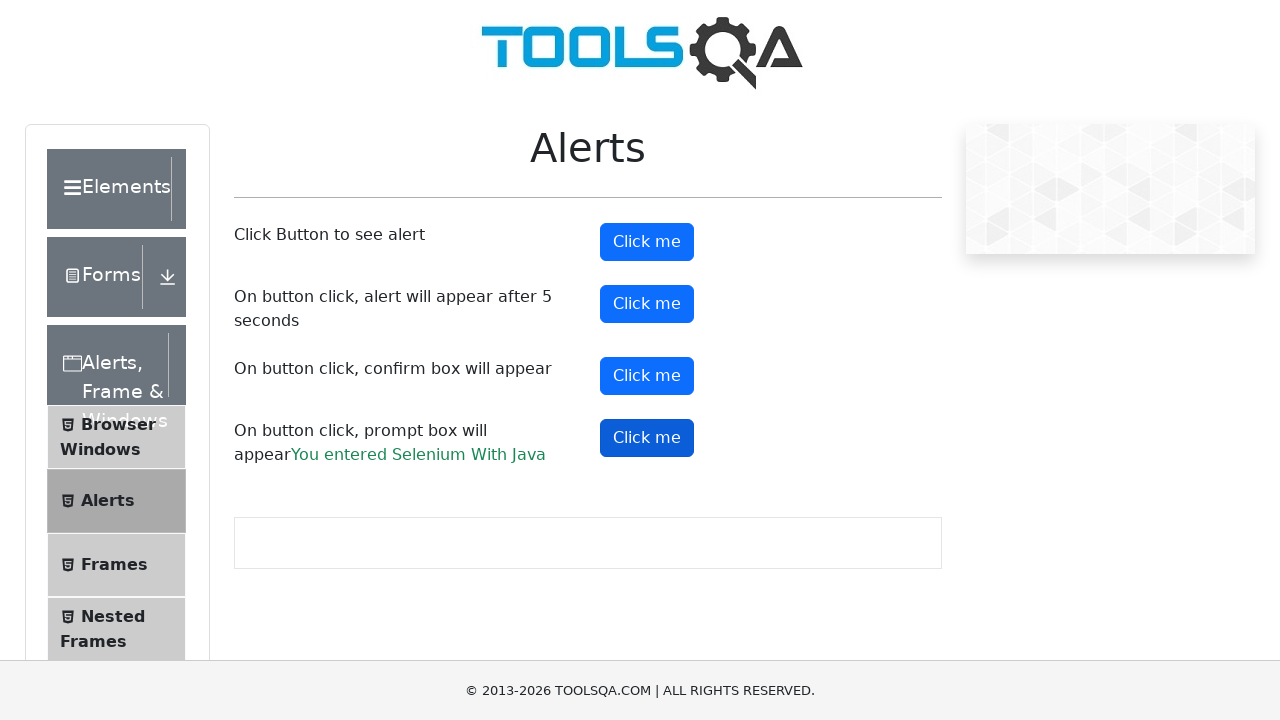